Tests a payment form by entering a partial credit card number into the credit card number input field

Starting URL: https://test-stand.gb.ru/seminar_stands/payform/index.html

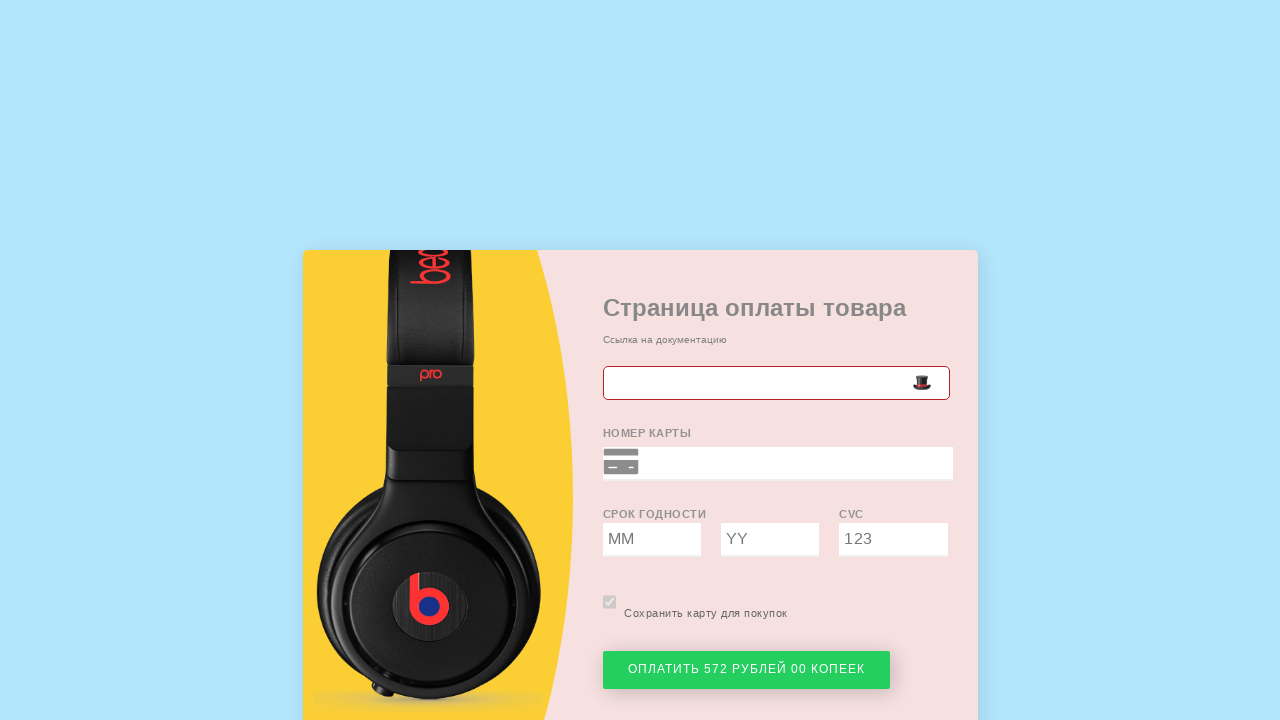

Navigated to payment form page
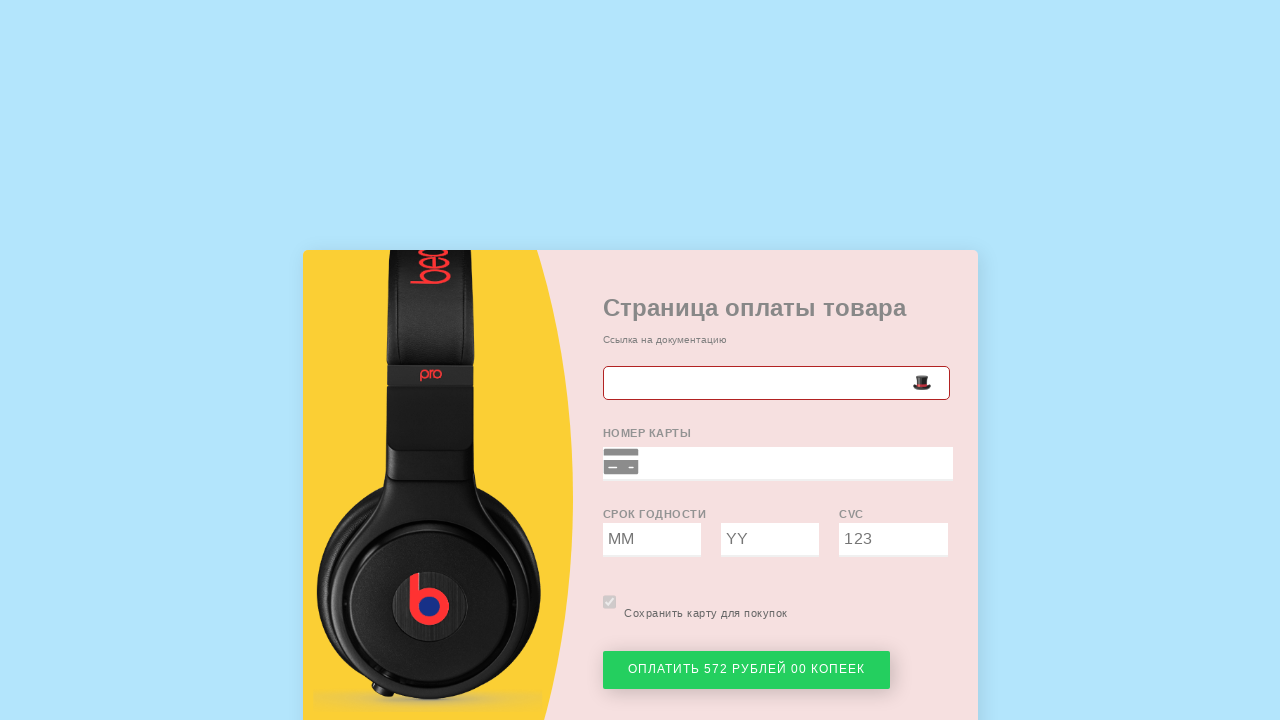

Entered partial credit card number into cc_number field on input[name='cc_number']
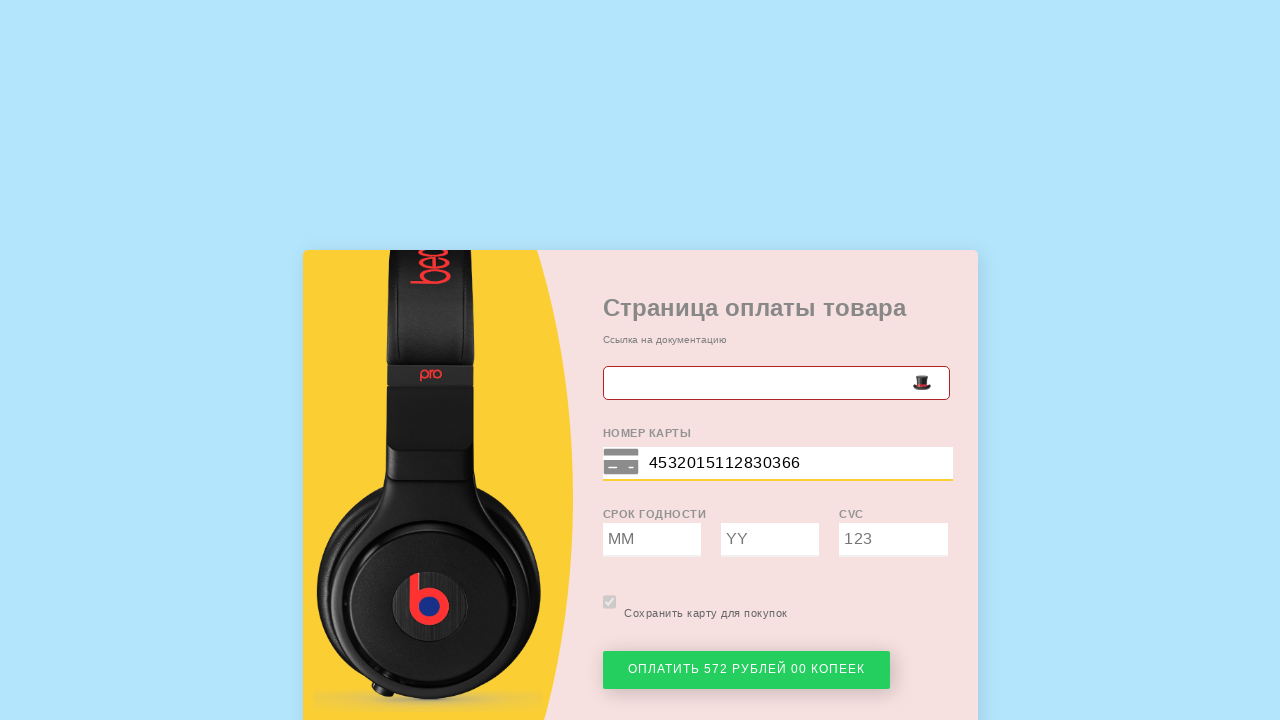

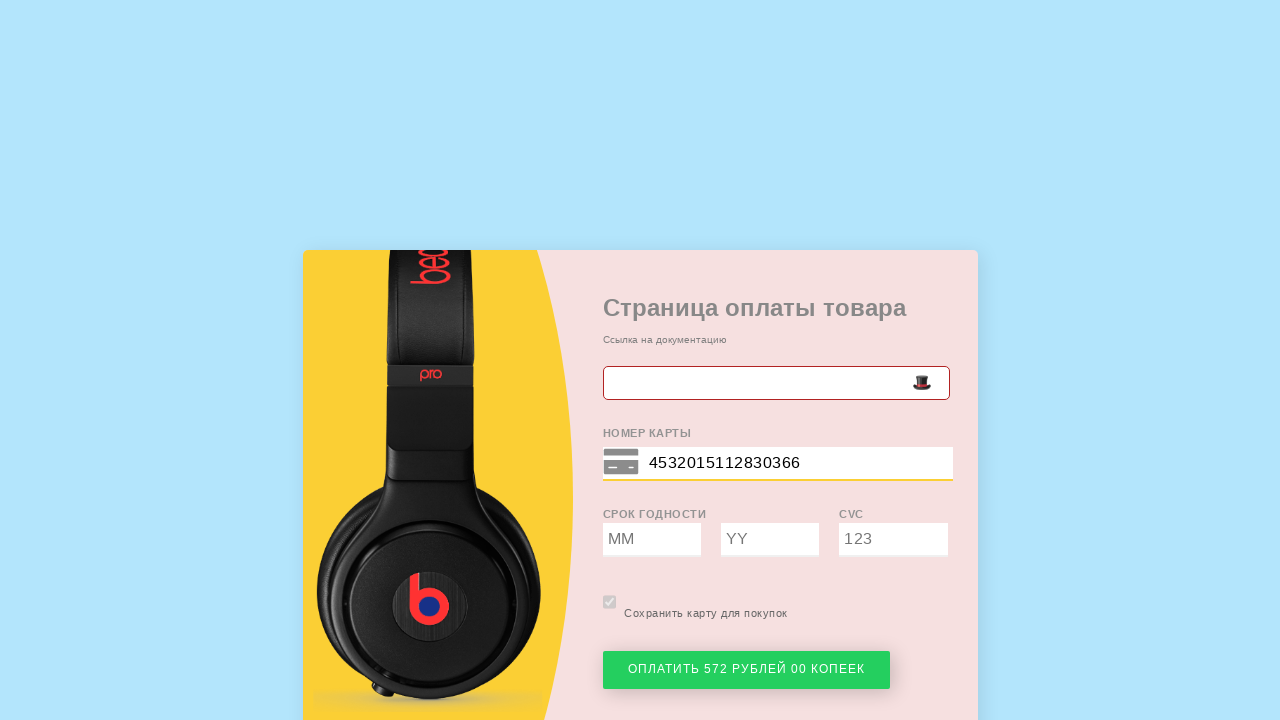